Tests opening multiple navigation links in new tabs by right-clicking on each menu item (Downloads, Documentation, Projects, Support, Blog) and using keyboard shortcut to open in new tab, then switches to the second opened tab.

Starting URL: https://www.selenium.dev/

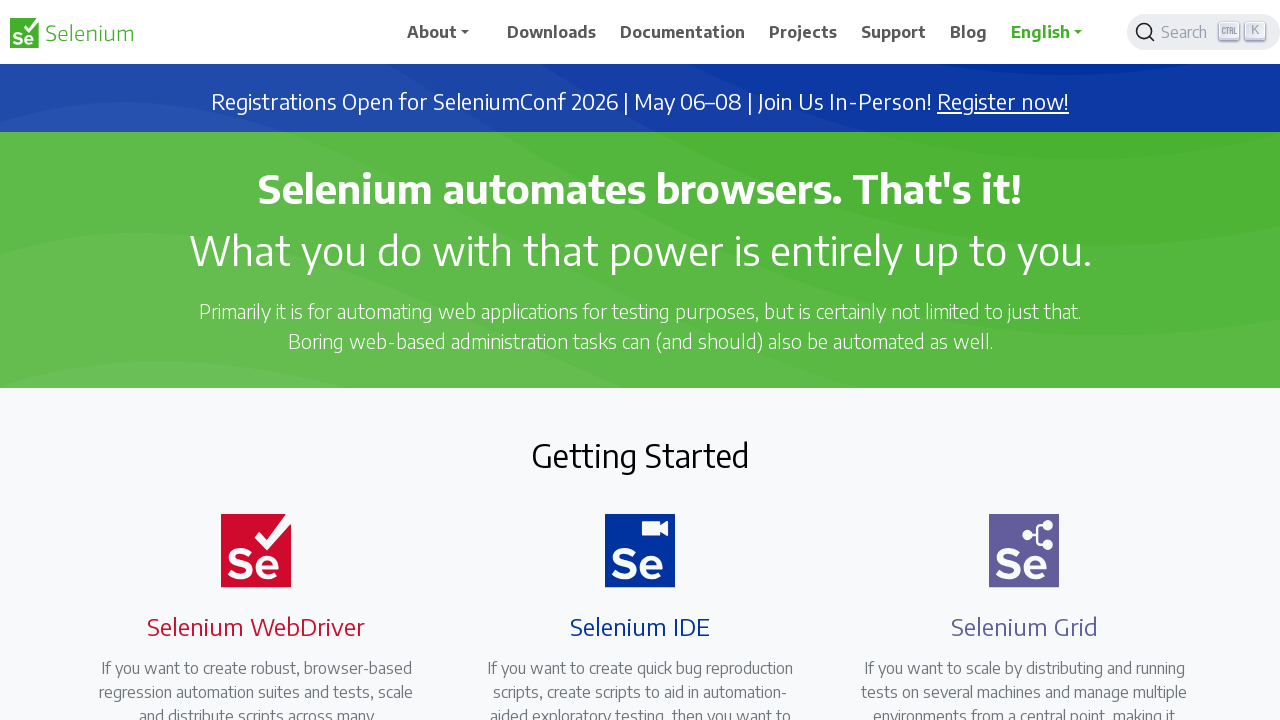

Waited for page to load (domcontentloaded state)
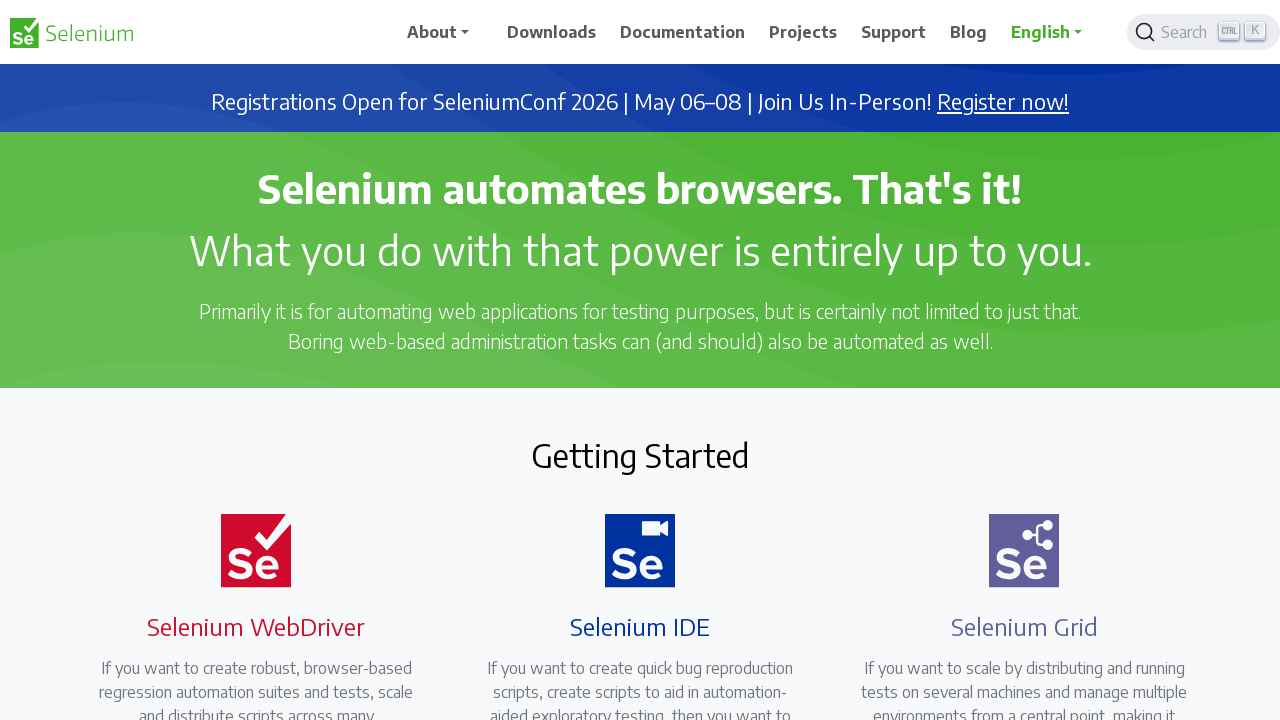

Waited for menu item '//span[text()='Downloads']' to be visible
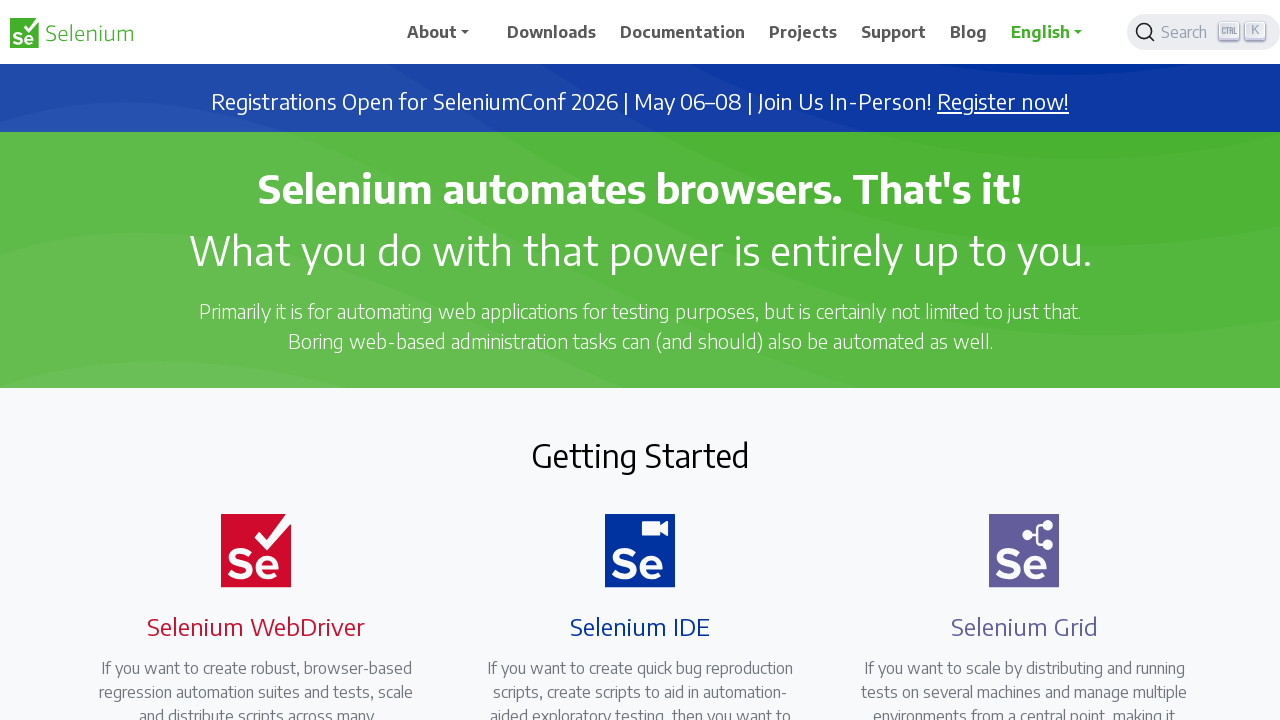

Middle-clicked on menu item '//span[text()='Downloads']' to open in new tab at (552, 32) on //span[text()='Downloads']
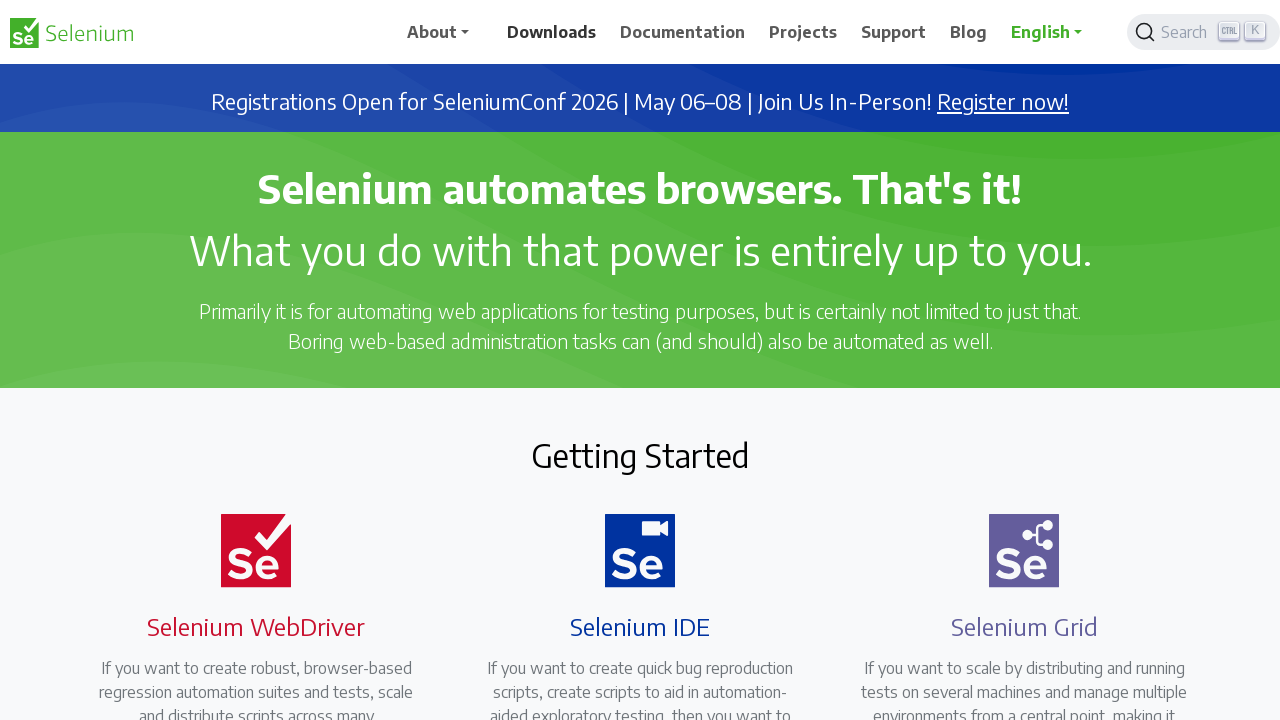

Waited 500ms for new tab to open
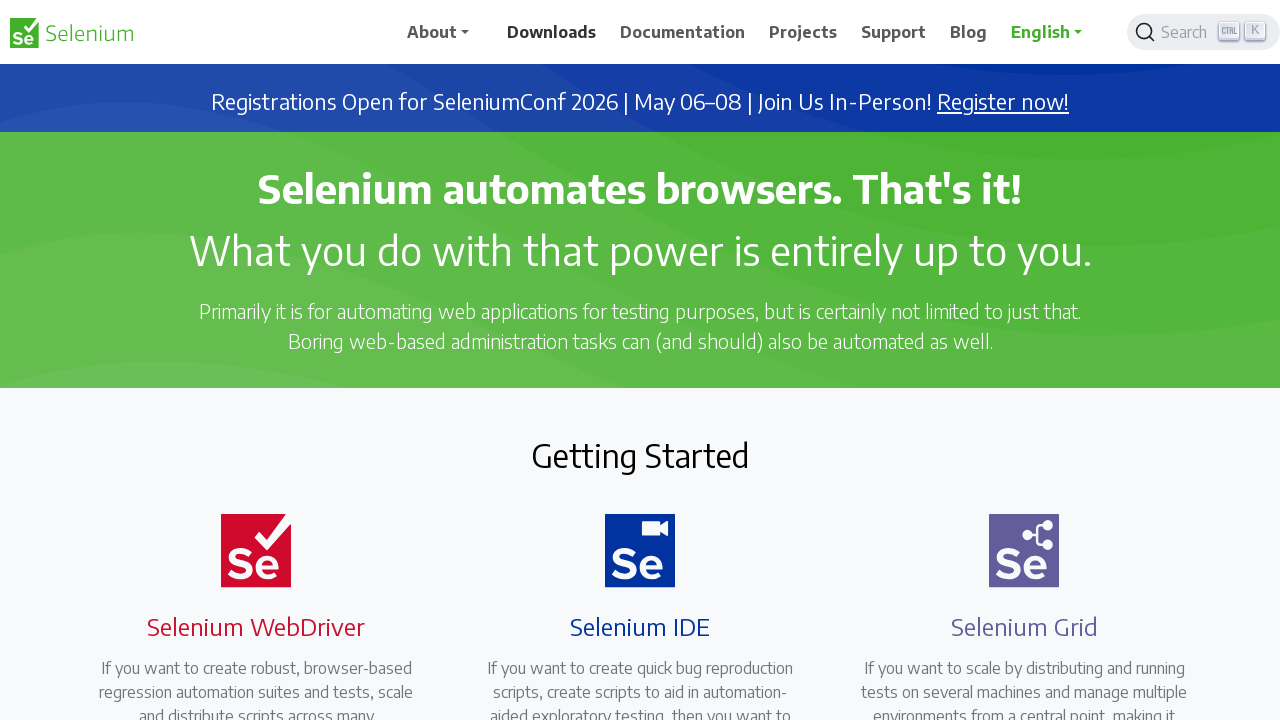

Waited for menu item '//span[text()='Documentation']' to be visible
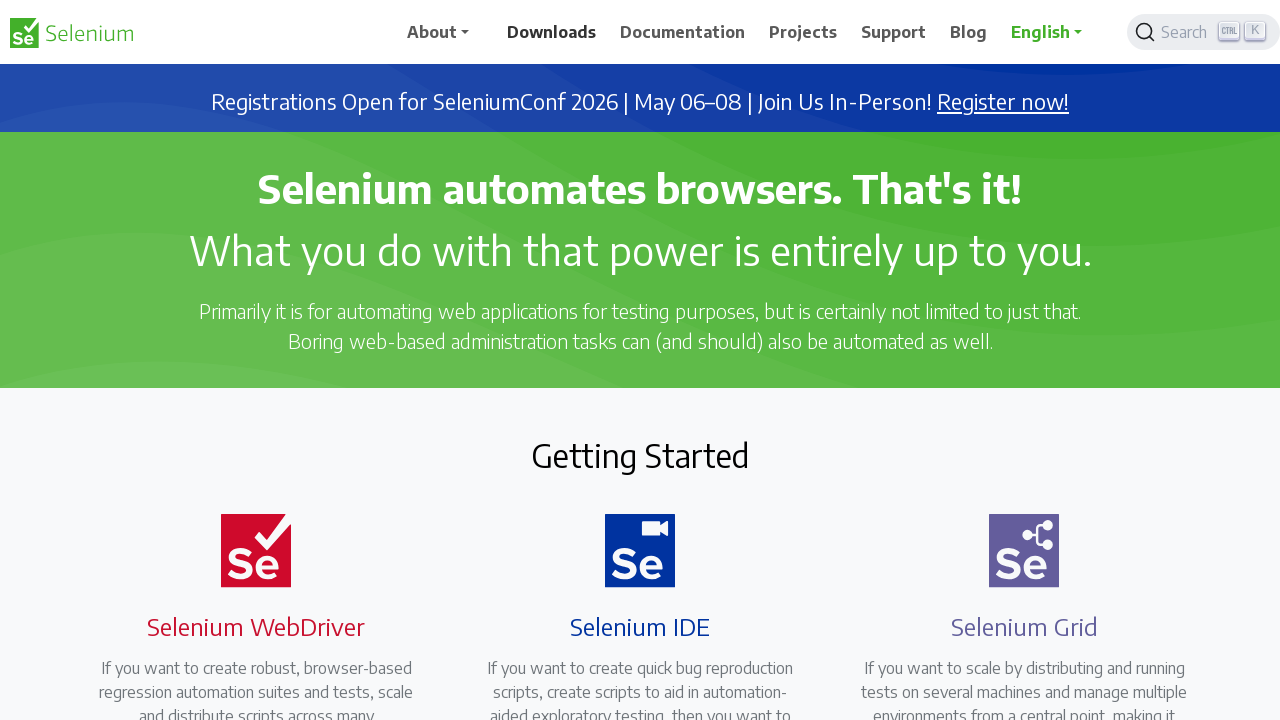

Middle-clicked on menu item '//span[text()='Documentation']' to open in new tab at (683, 32) on //span[text()='Documentation']
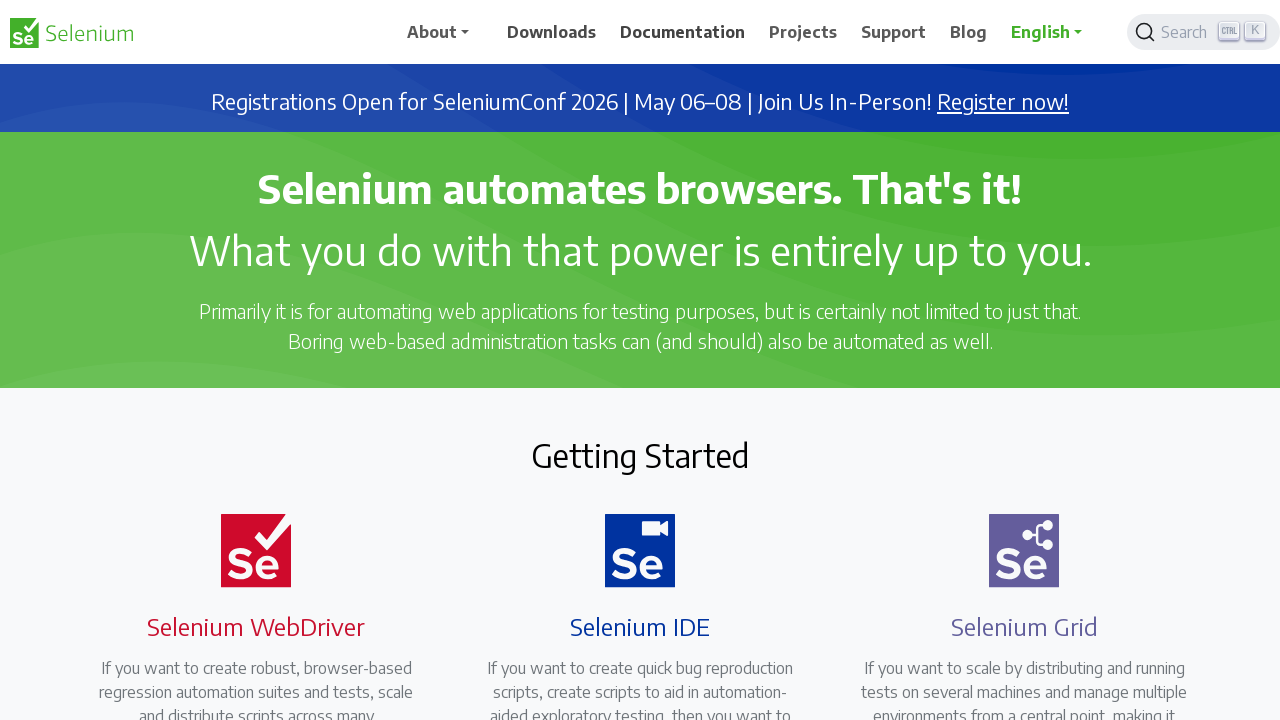

Waited 500ms for new tab to open
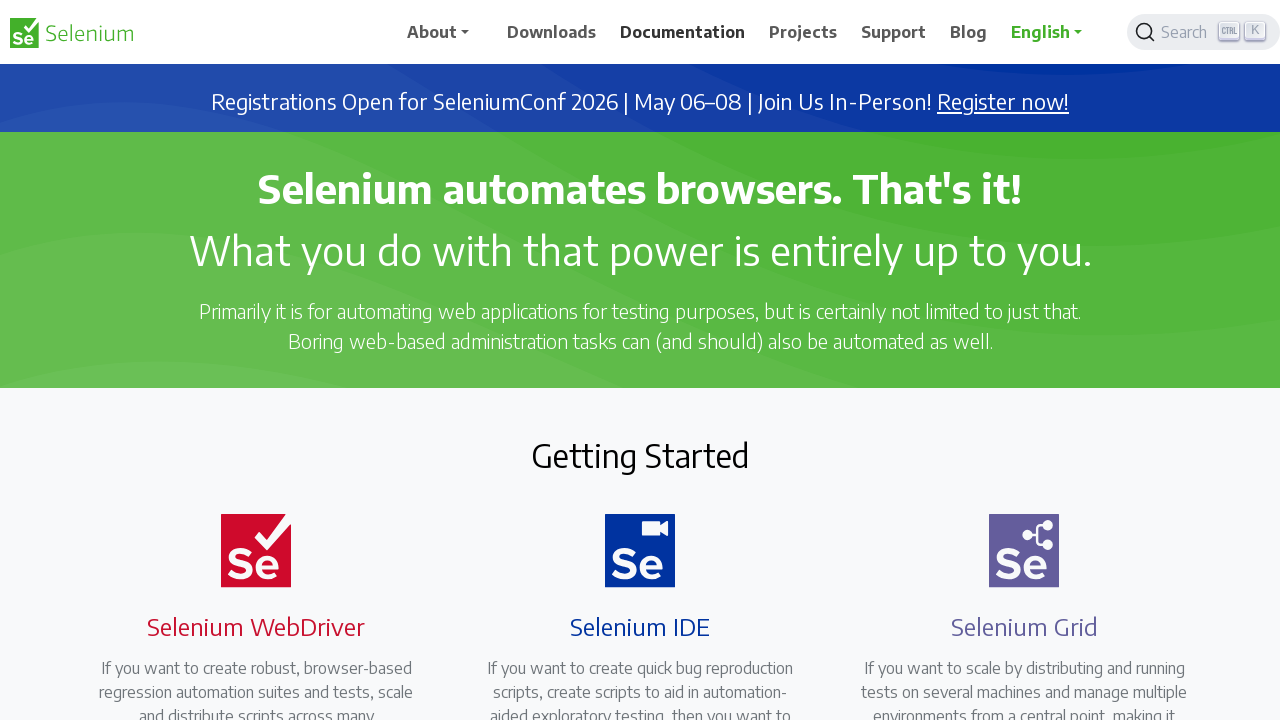

Waited for menu item '//span[text()='Projects']' to be visible
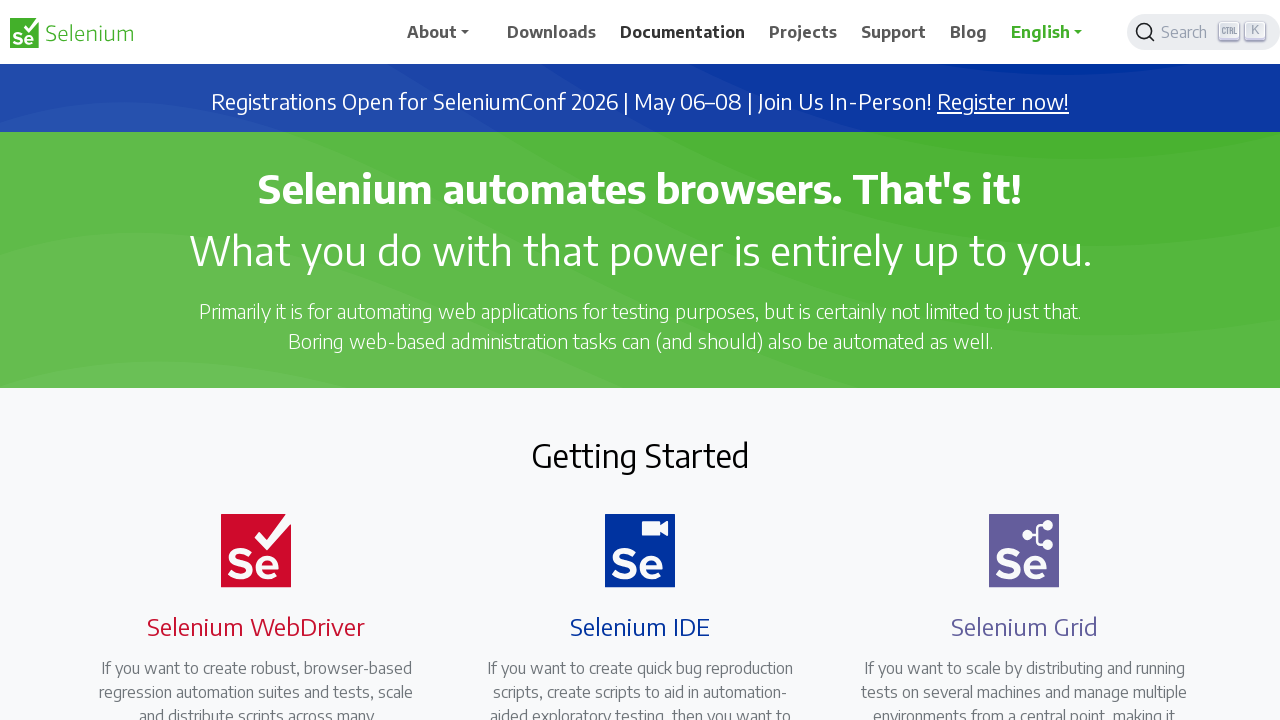

Middle-clicked on menu item '//span[text()='Projects']' to open in new tab at (803, 32) on //span[text()='Projects']
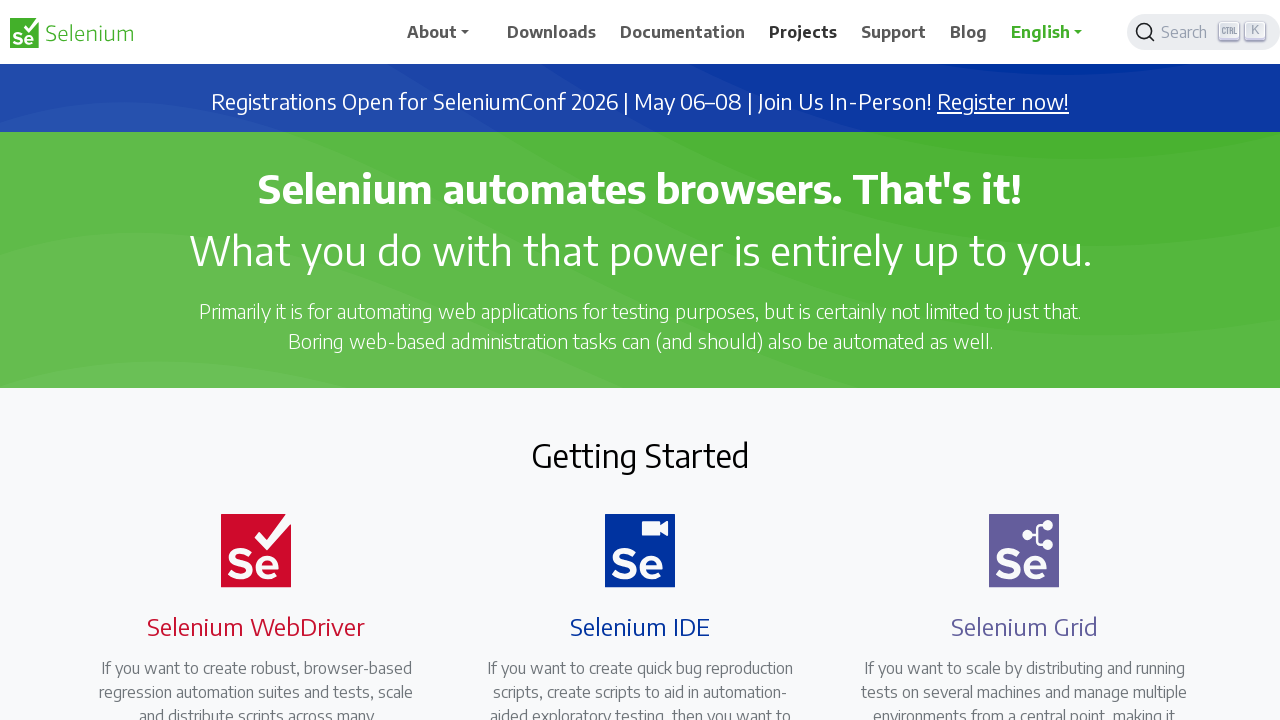

Waited 500ms for new tab to open
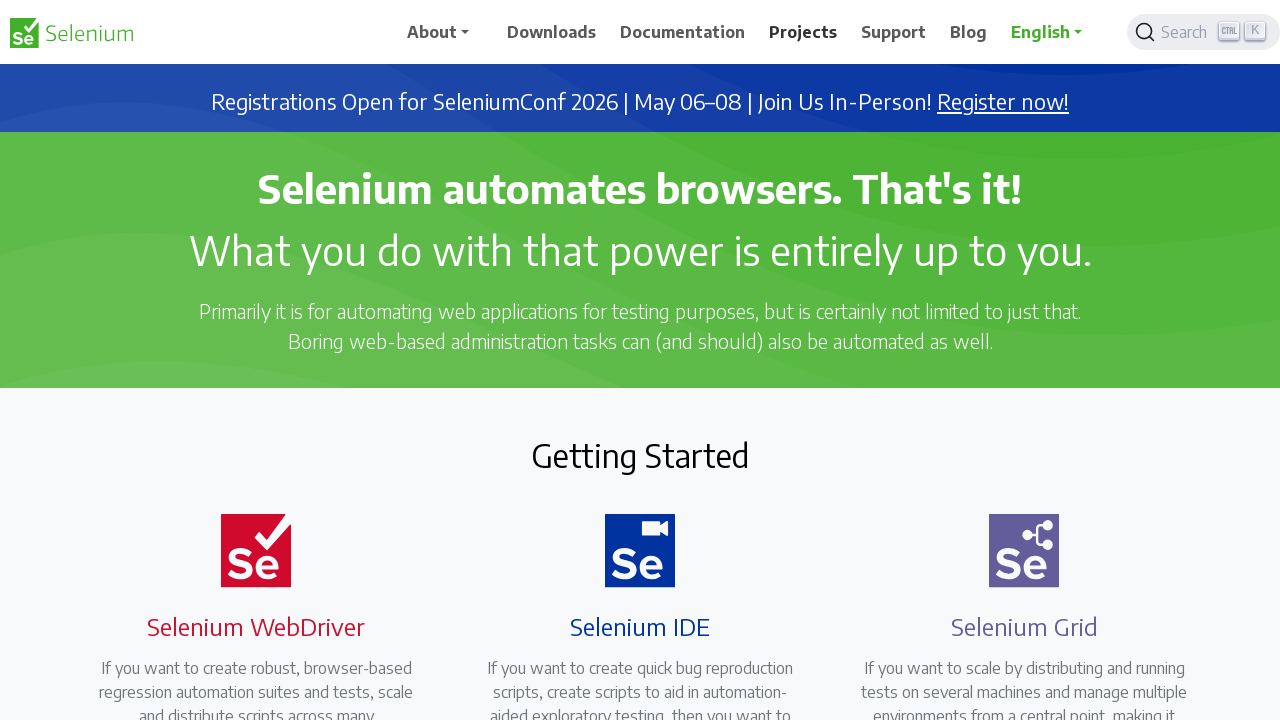

Waited for menu item '//span[text()='Support']' to be visible
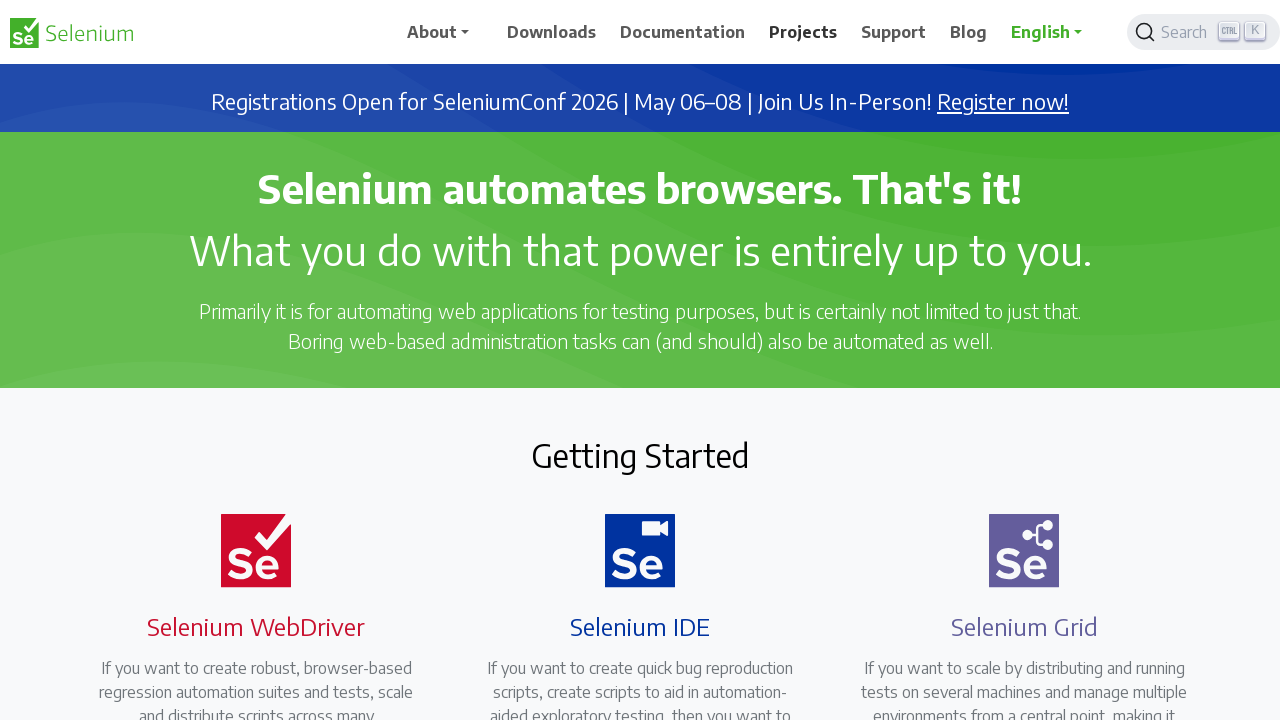

Middle-clicked on menu item '//span[text()='Support']' to open in new tab at (894, 32) on //span[text()='Support']
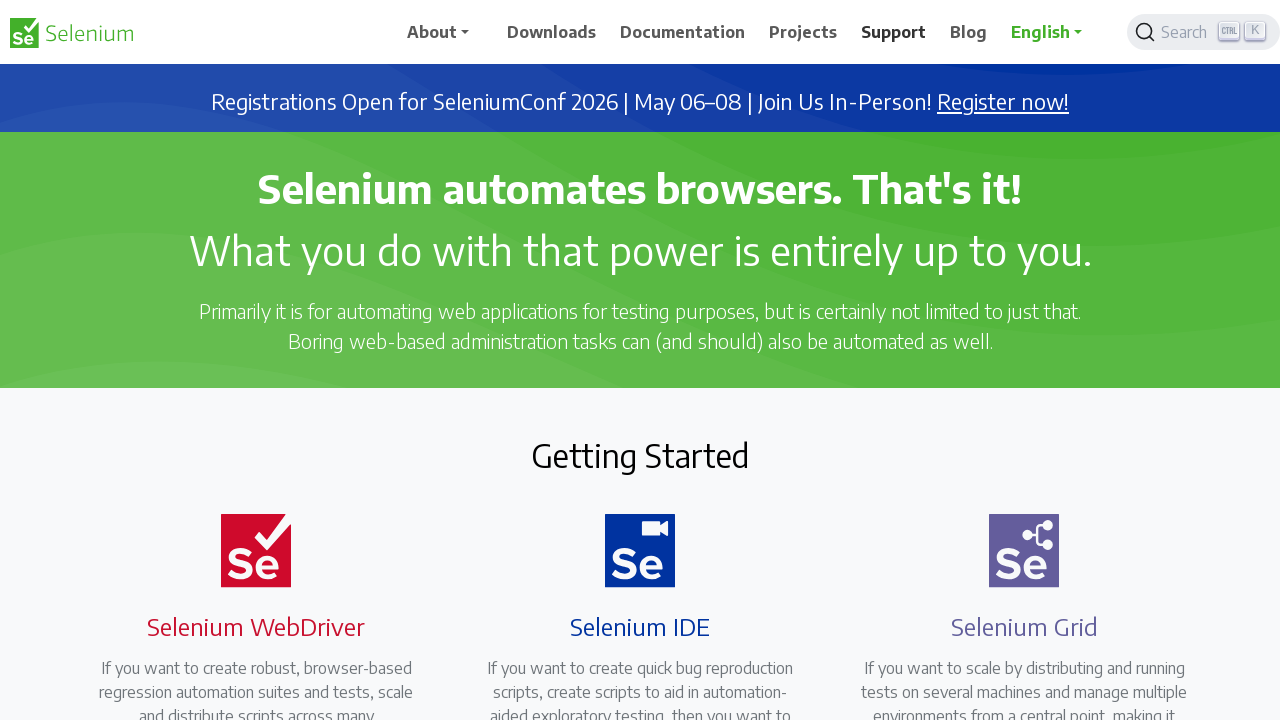

Waited 500ms for new tab to open
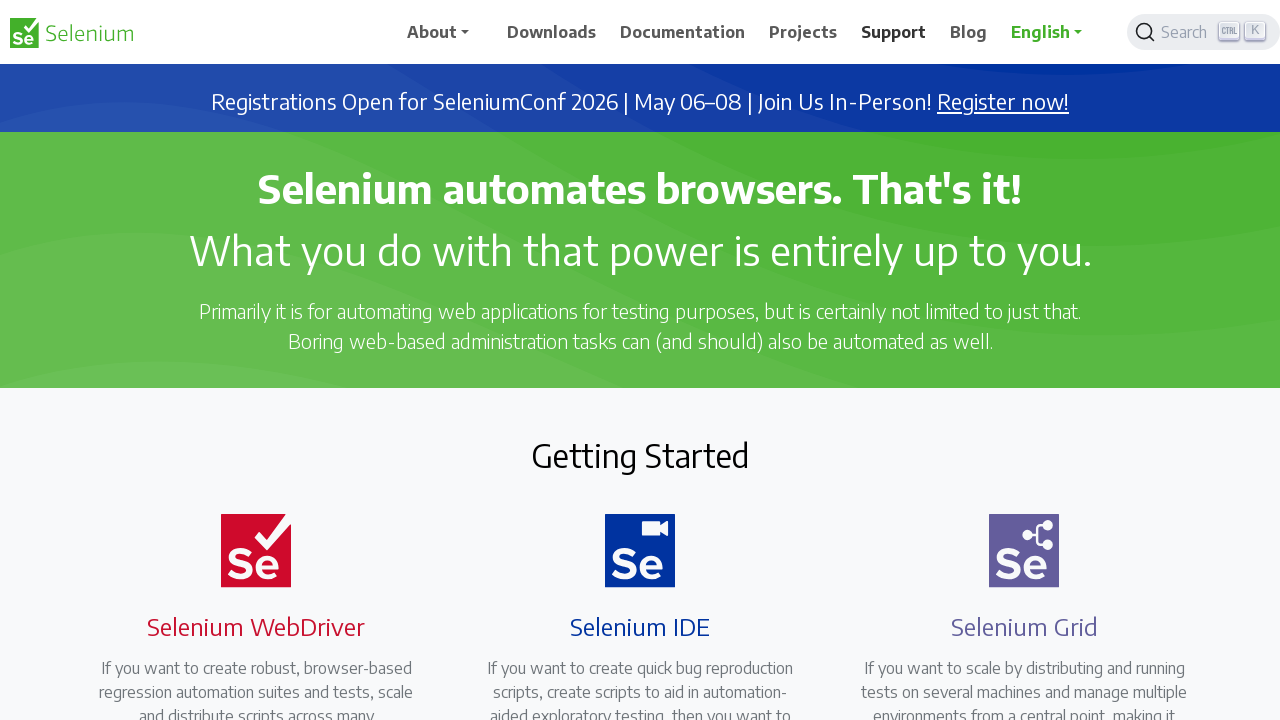

Waited for menu item '//span[text()='Blog']' to be visible
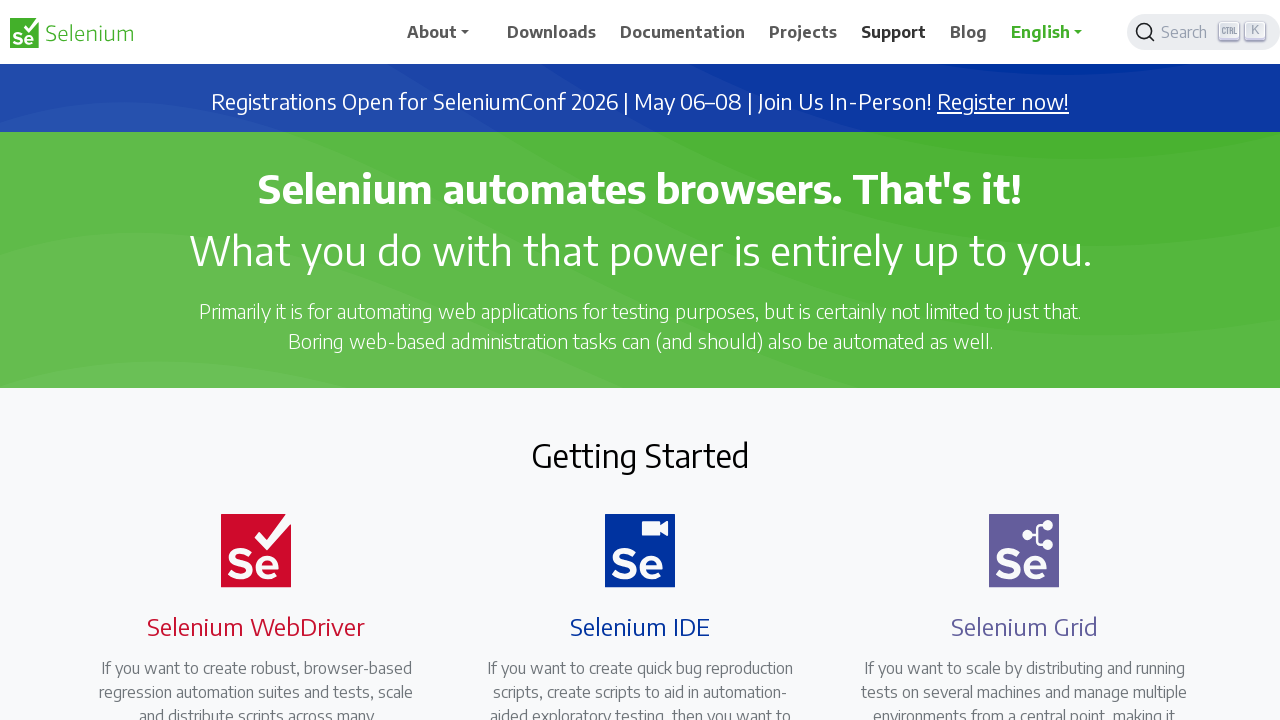

Middle-clicked on menu item '//span[text()='Blog']' to open in new tab at (969, 32) on //span[text()='Blog']
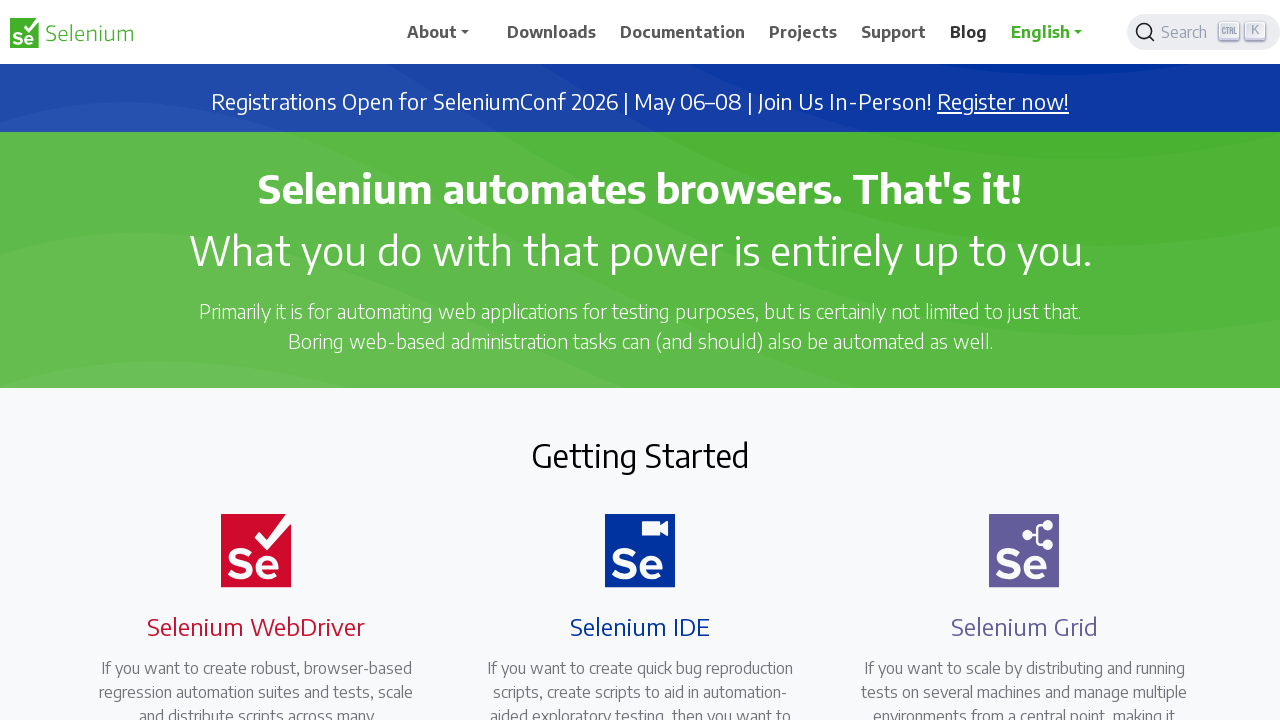

Waited 500ms for new tab to open
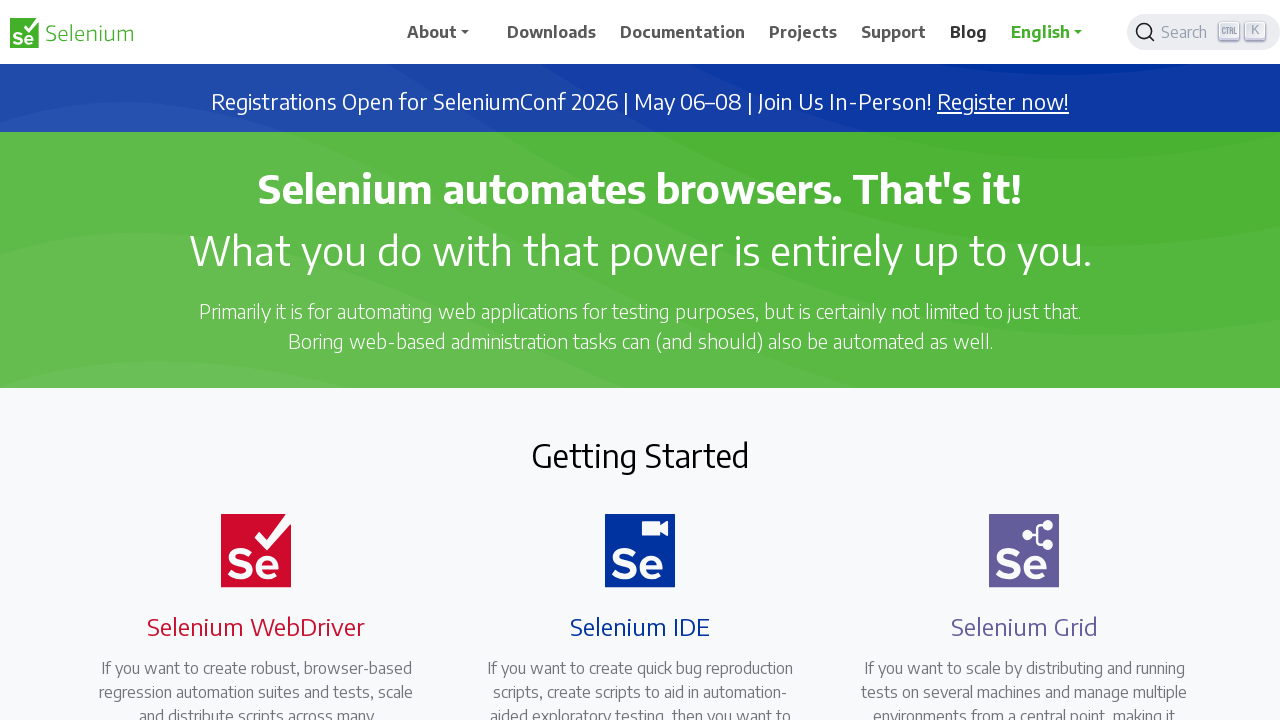

Waited 1000ms for all tabs to fully open
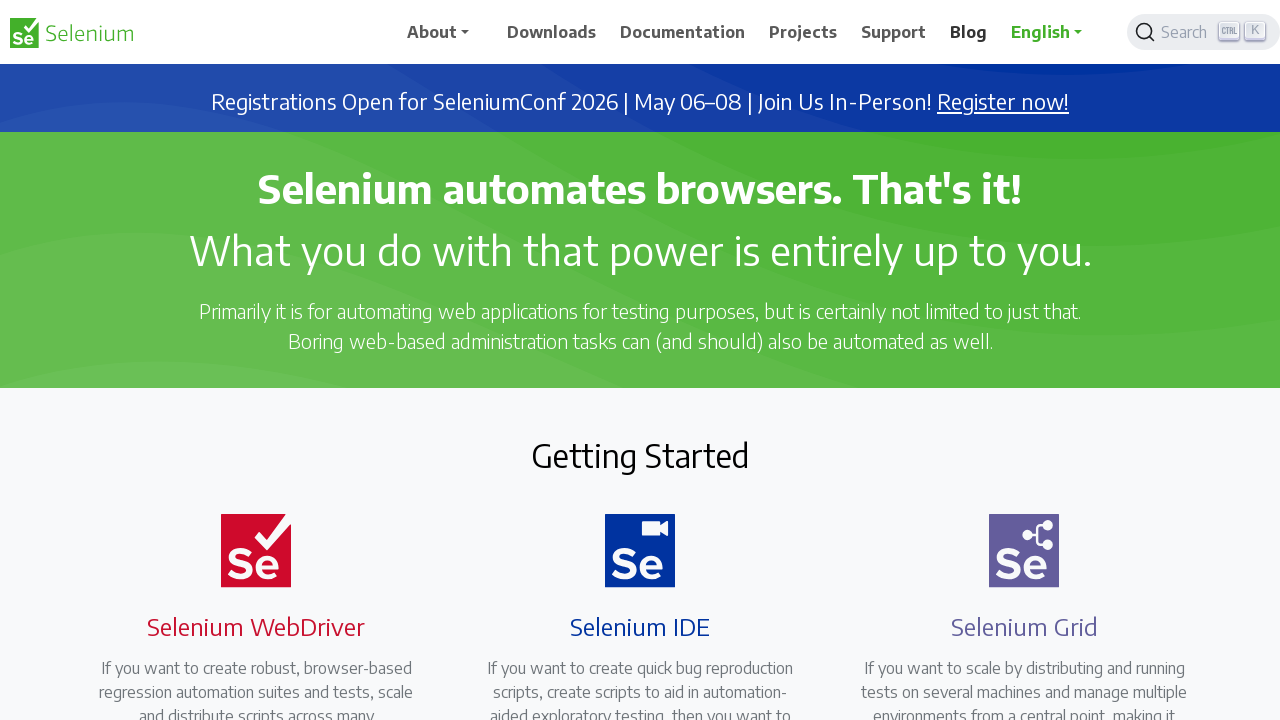

Retrieved all open pages/tabs (total: 6)
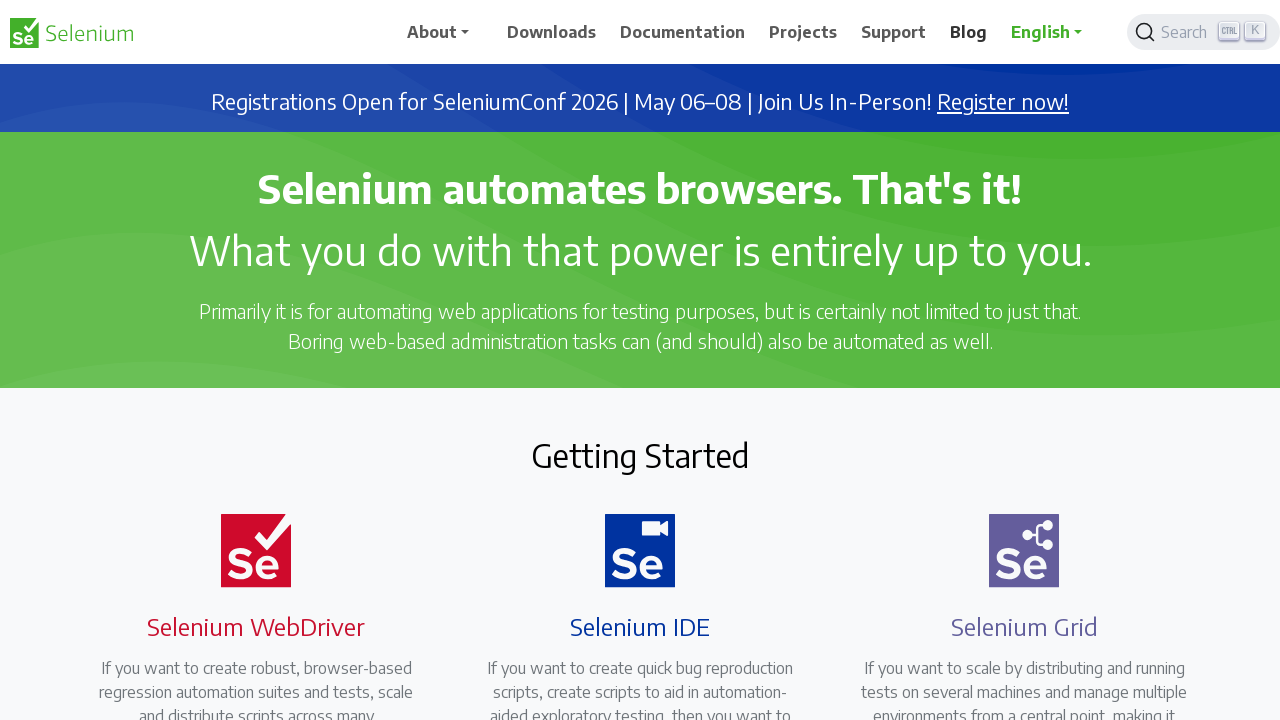

Identified second tab as target
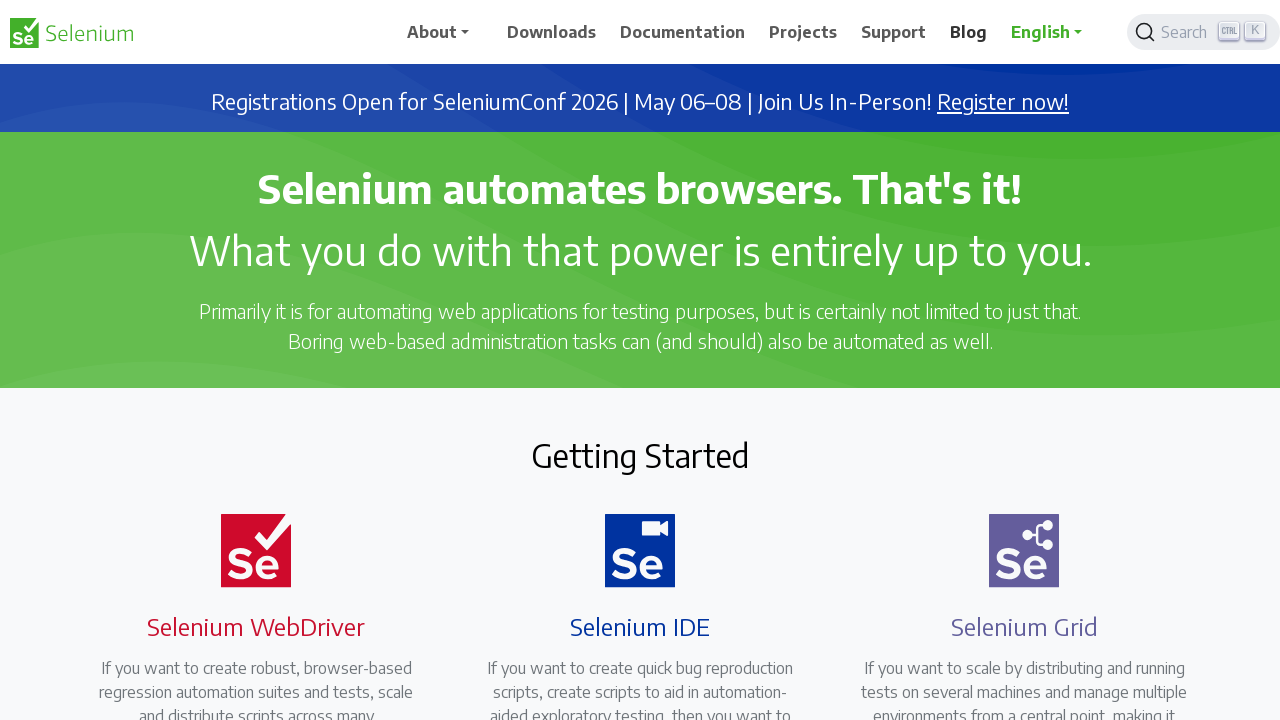

Brought second tab to front
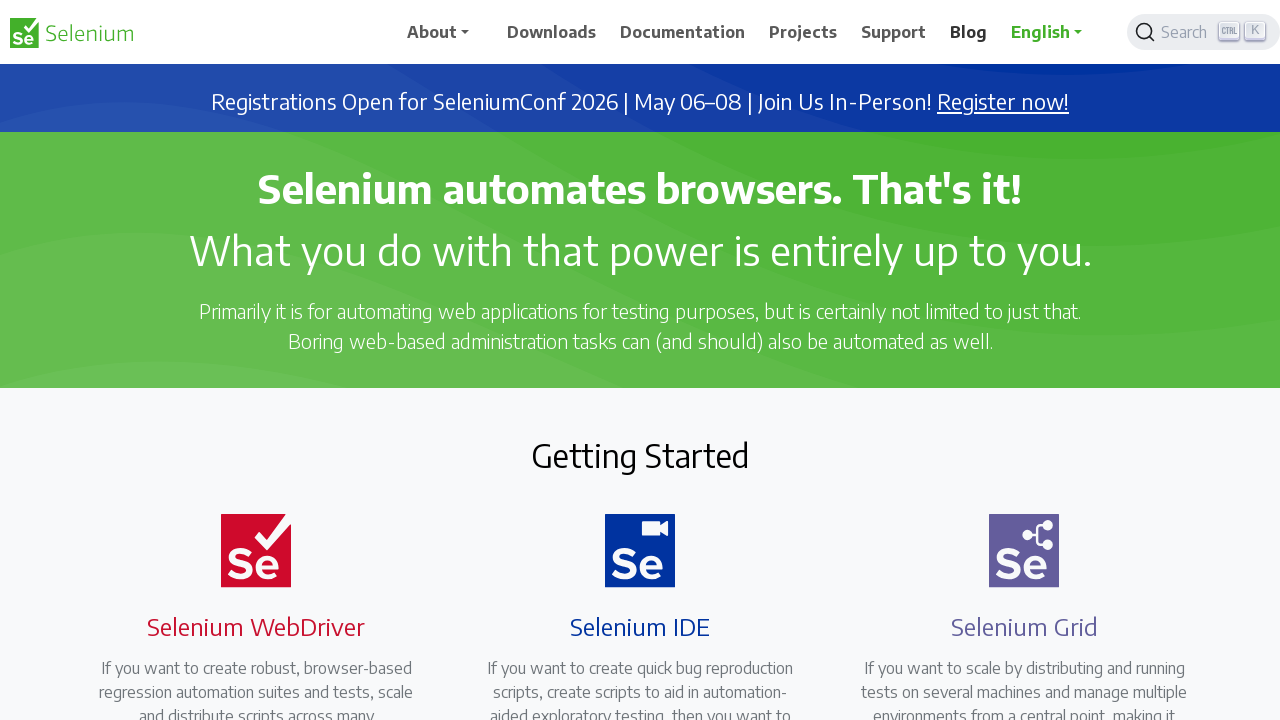

Waited for second tab to load (domcontentloaded state)
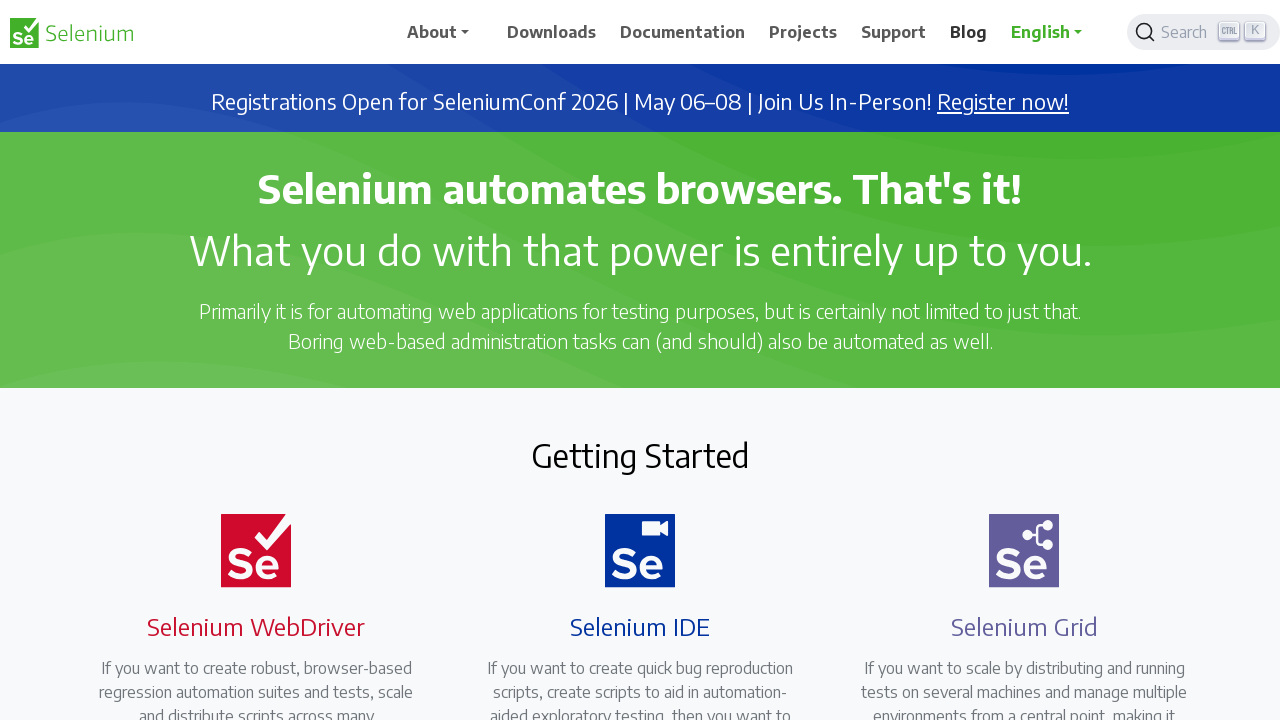

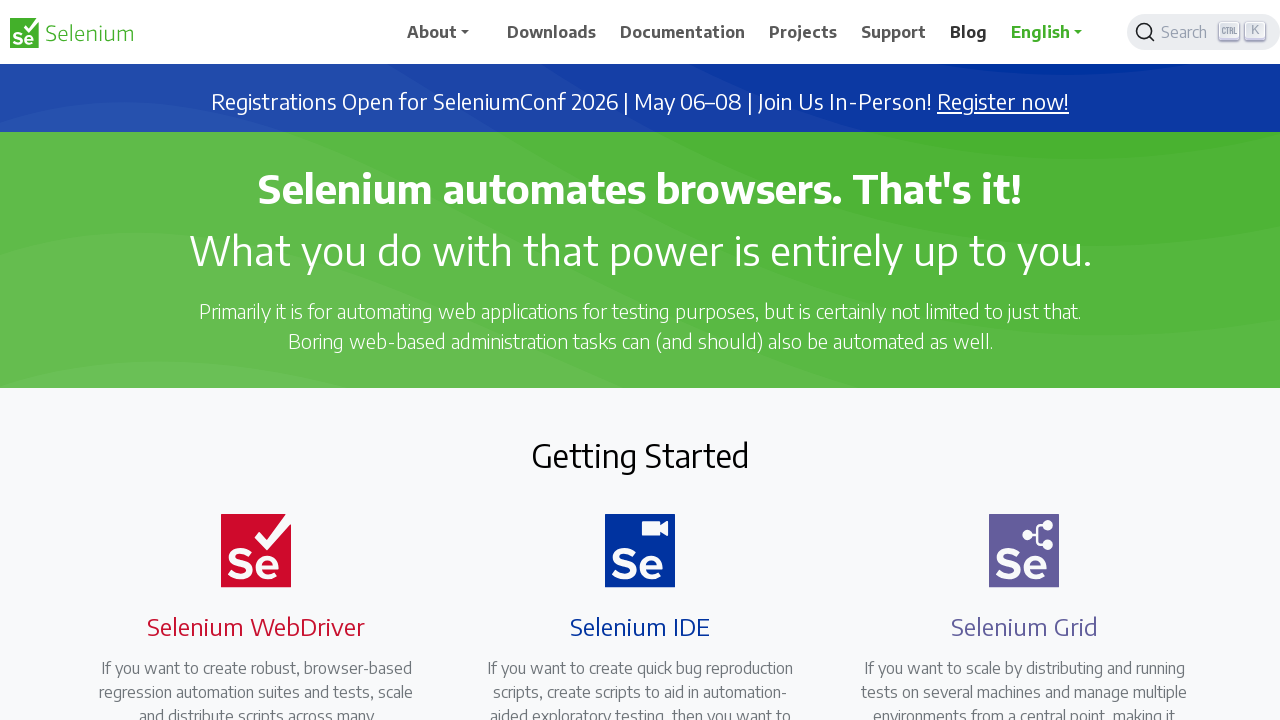